Tests a laminate flooring calculator with smaller room dimensions (1.421x1.111m) and different laminate specifications, verifying calculated results.

Starting URL: https://masterskayapola.ru/kalkulyator/laminata.html

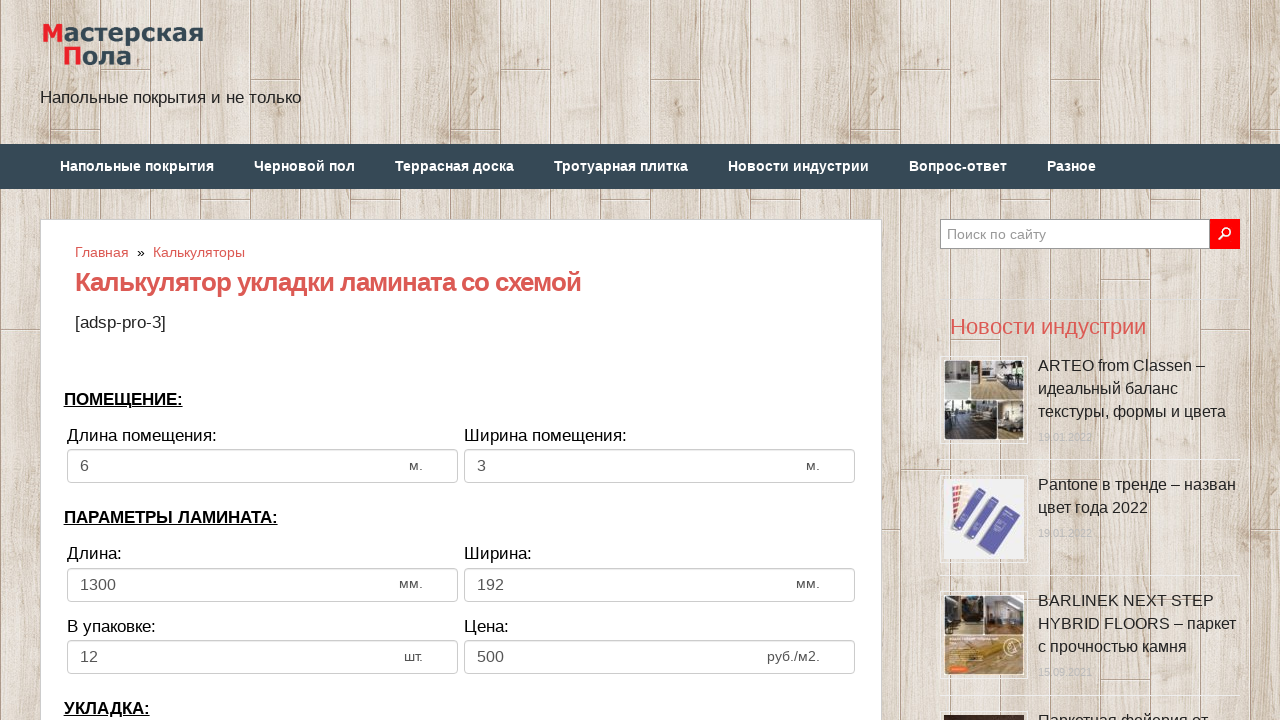

Filled room length (width) field with 1.421m
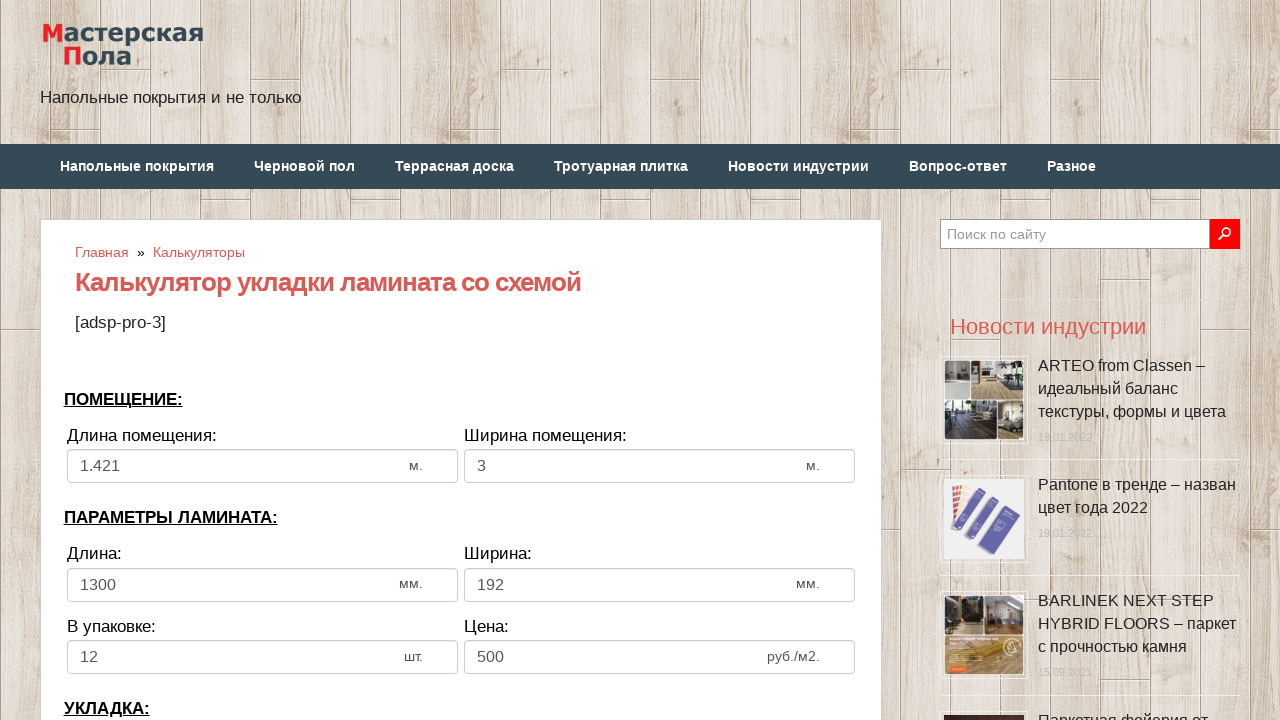

Filled room width (height) field with 1.111m
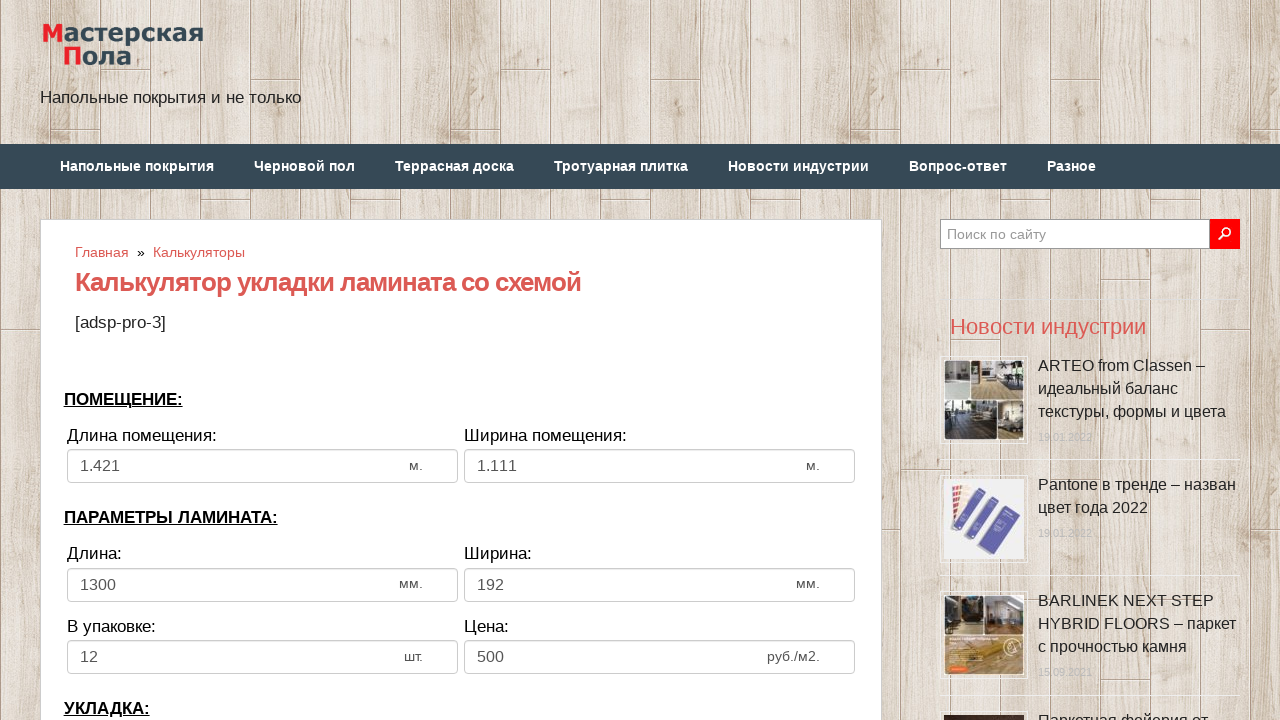

Filled laminate length field with 500mm
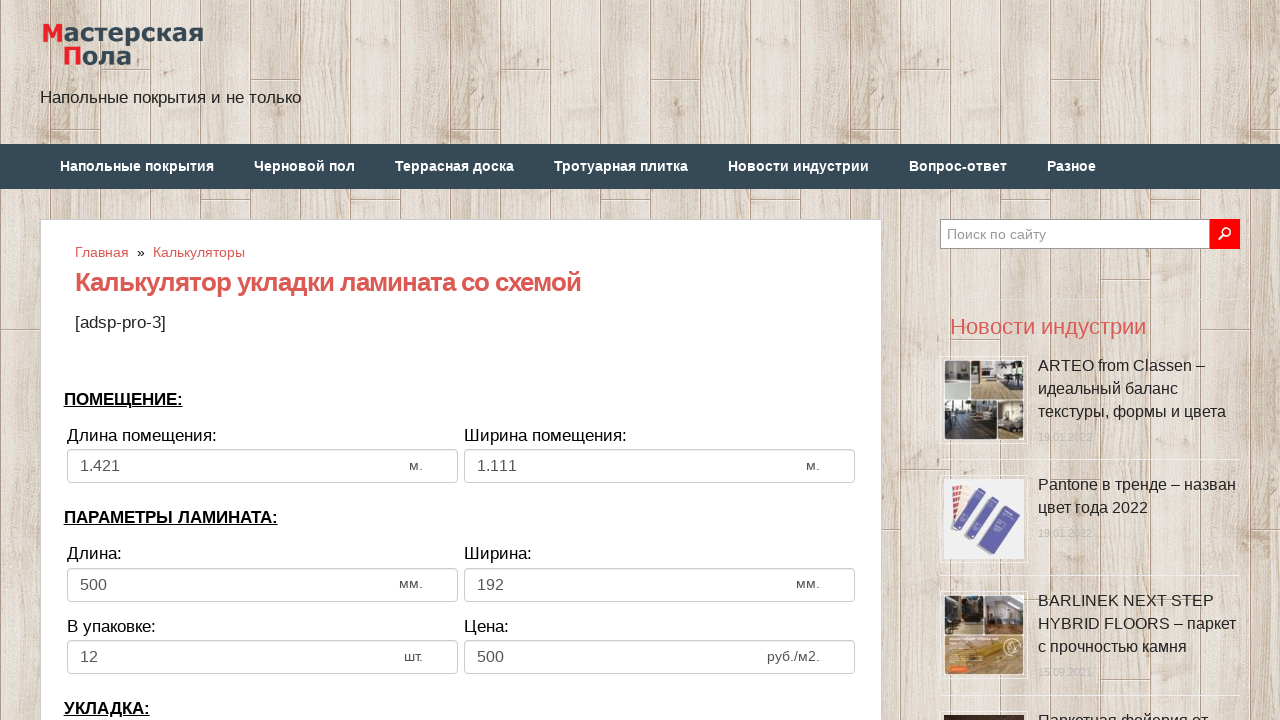

Filled laminate width field with 150mm
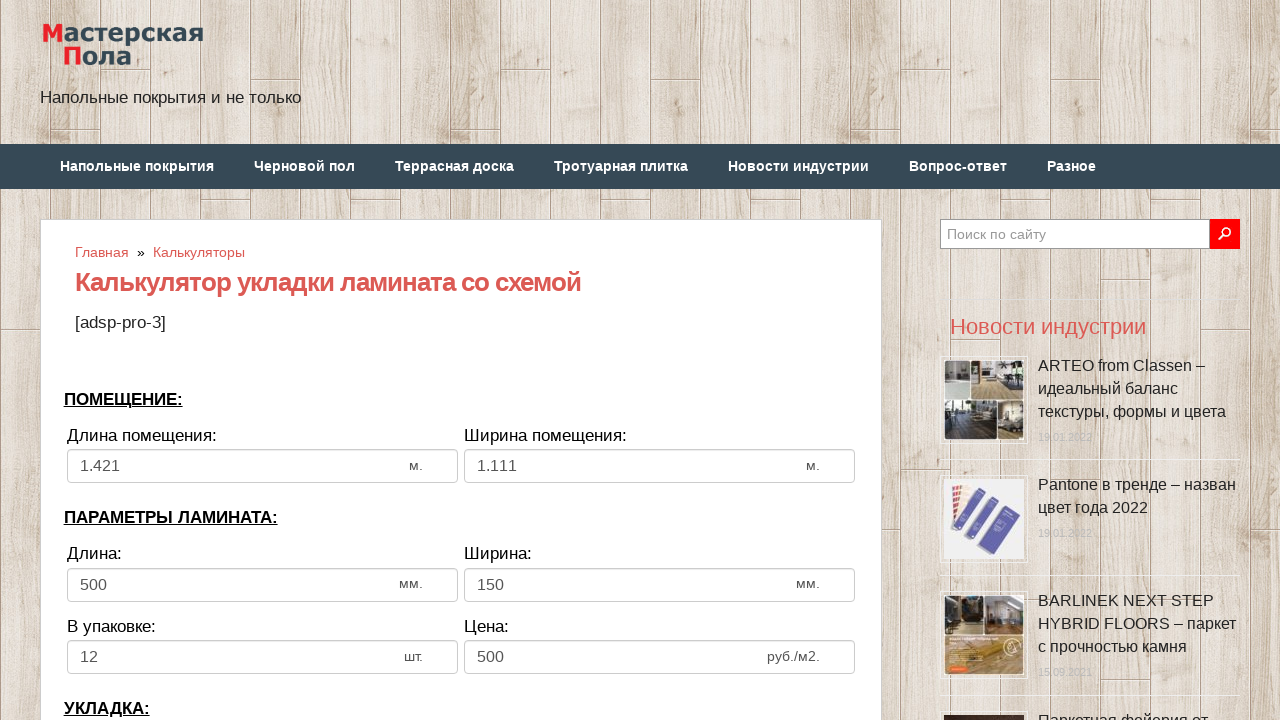

Filled packing quantity field with 6 pieces
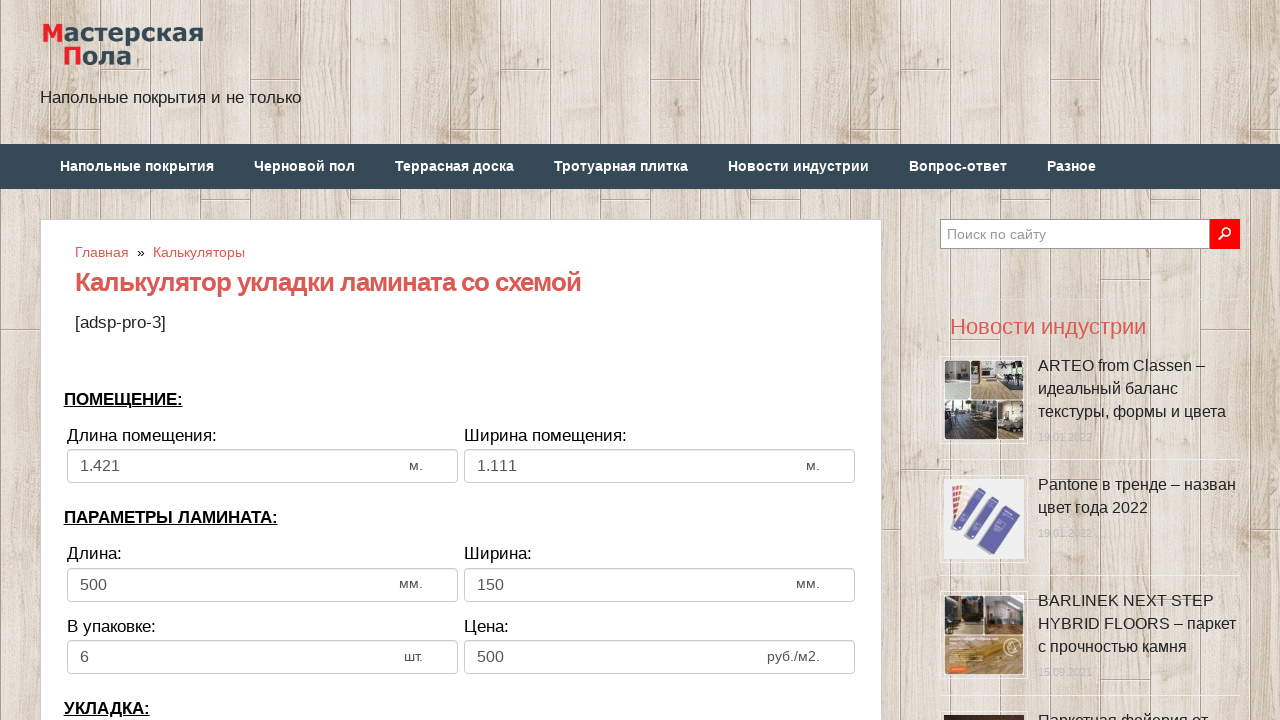

Filled price field with 11
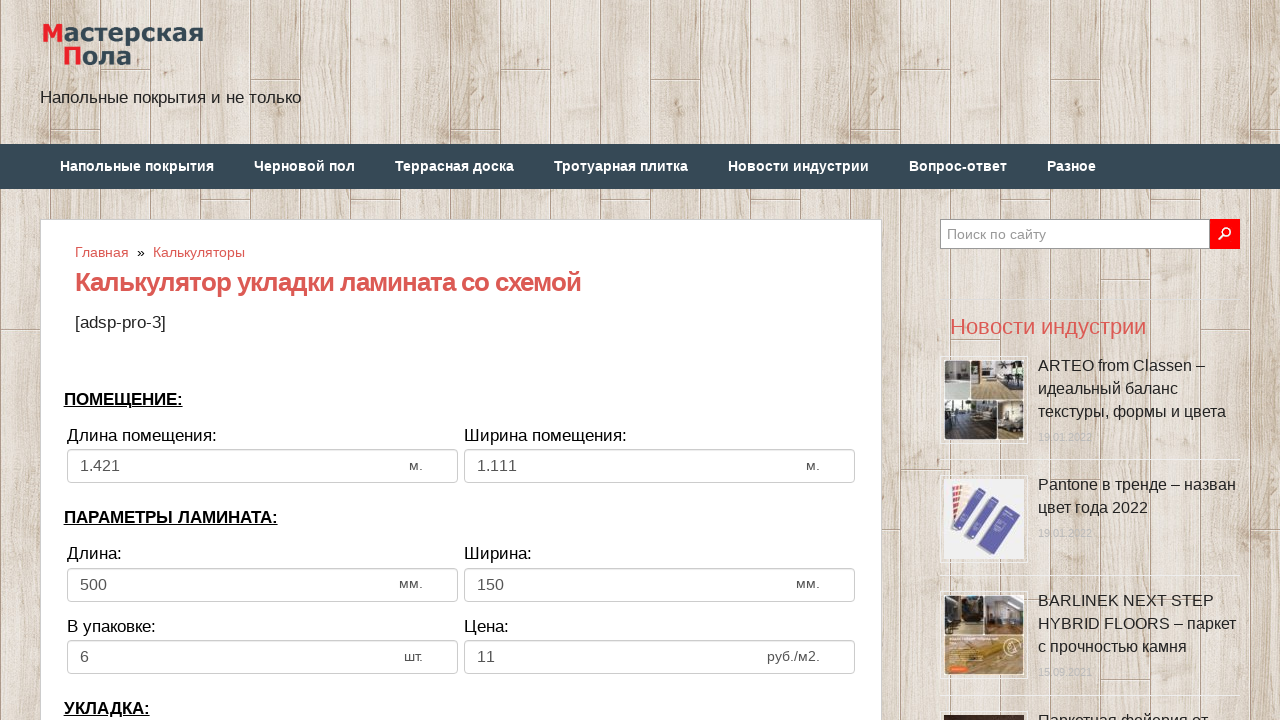

Selected first laying direction option on select[name='calc_direct']
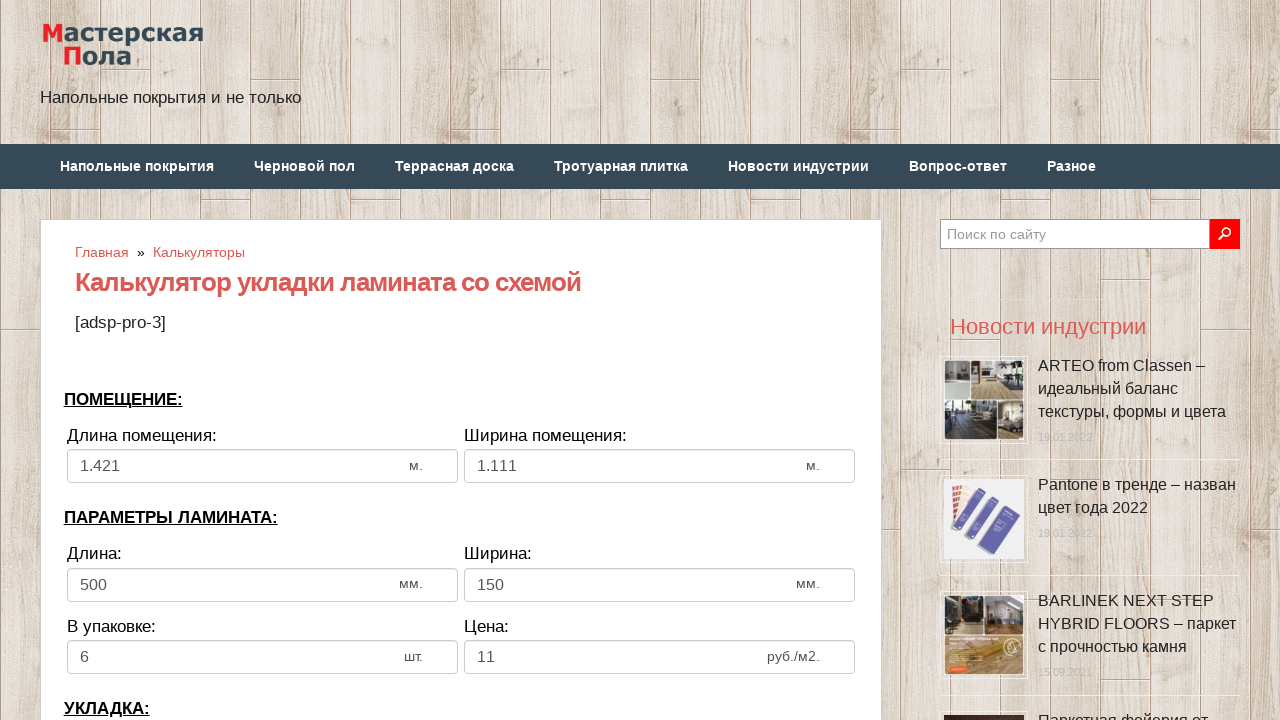

Filled offset rows field with 250mm
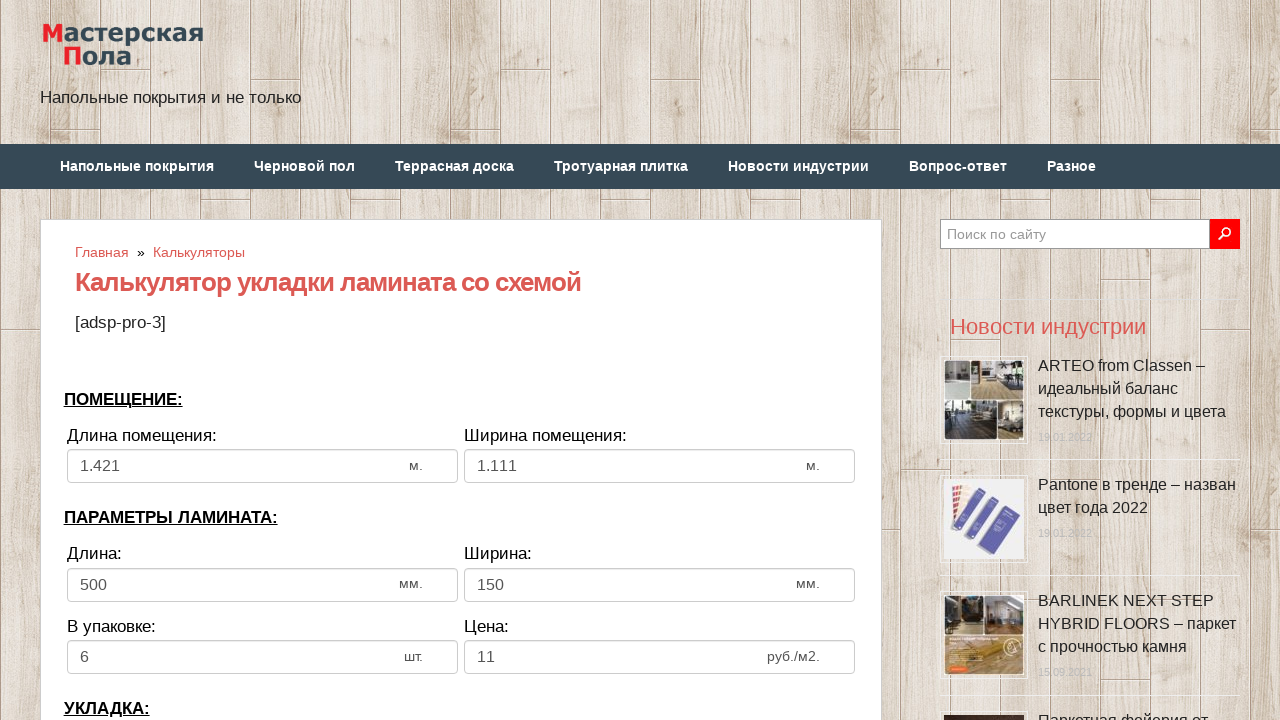

Filled indent from wall field with 8mm
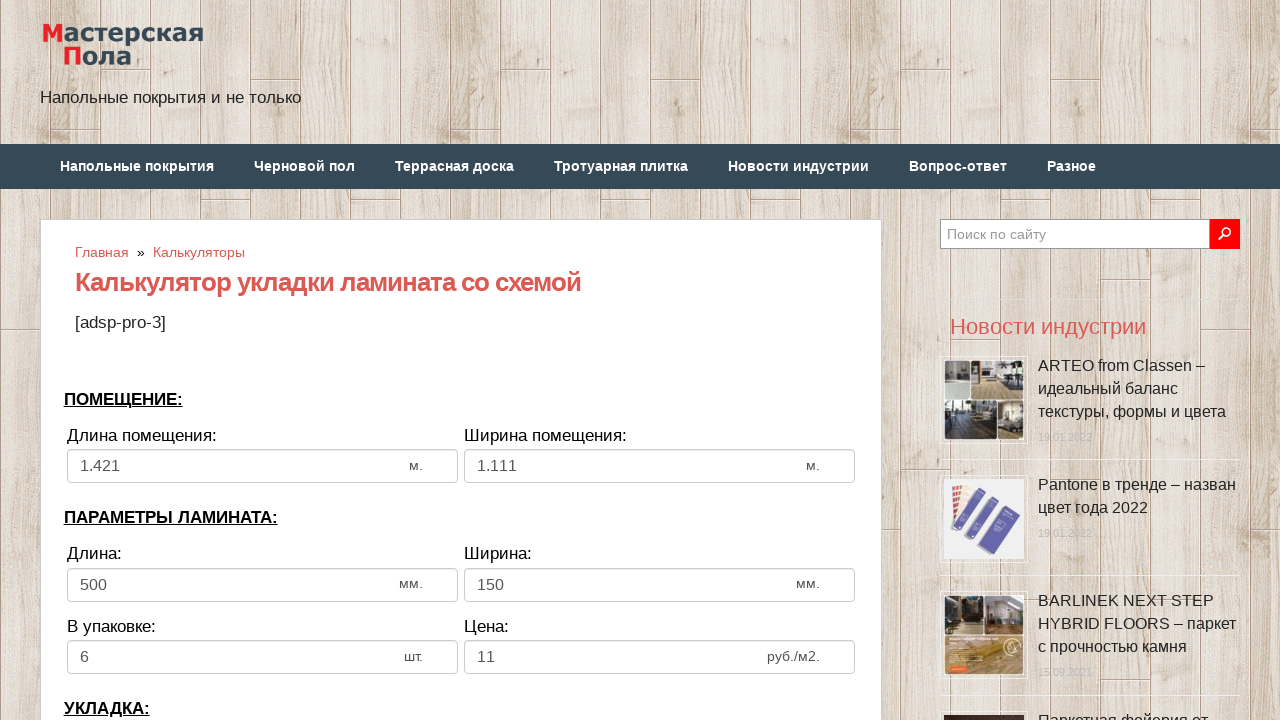

Clicked calculate button to compute laminate flooring results at (461, 361) on .tocalc
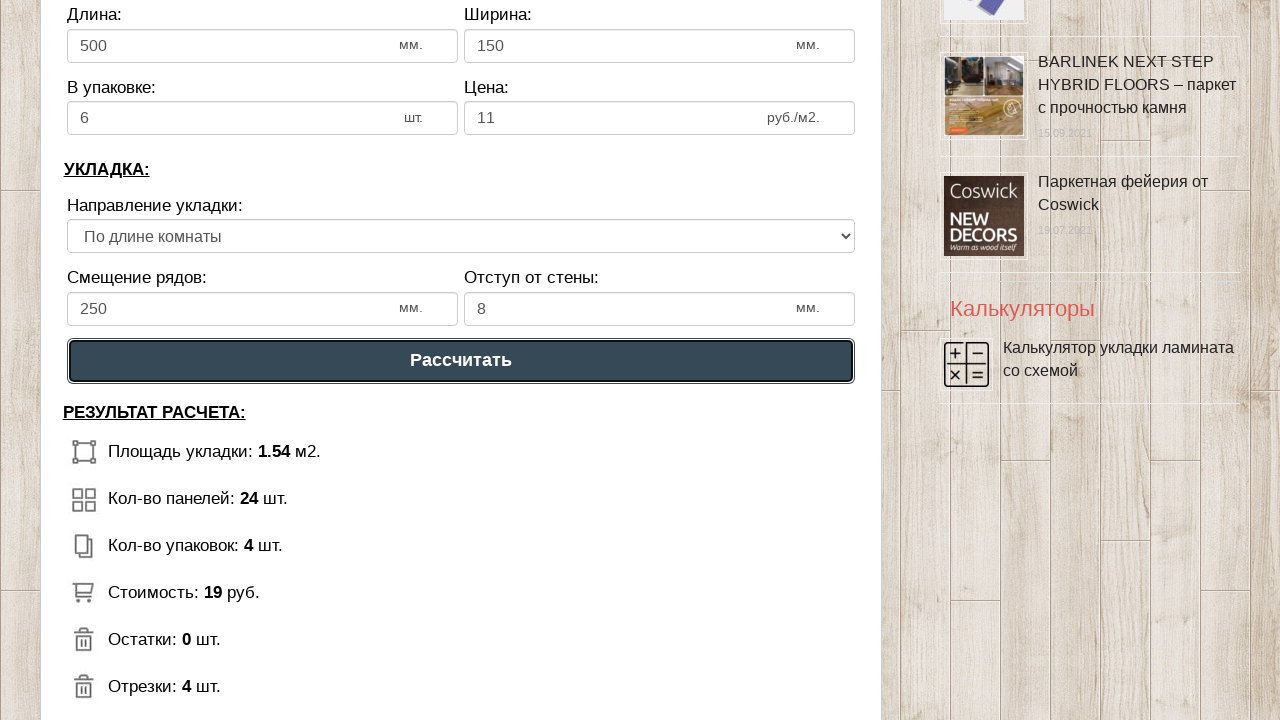

Calculation results loaded and displayed
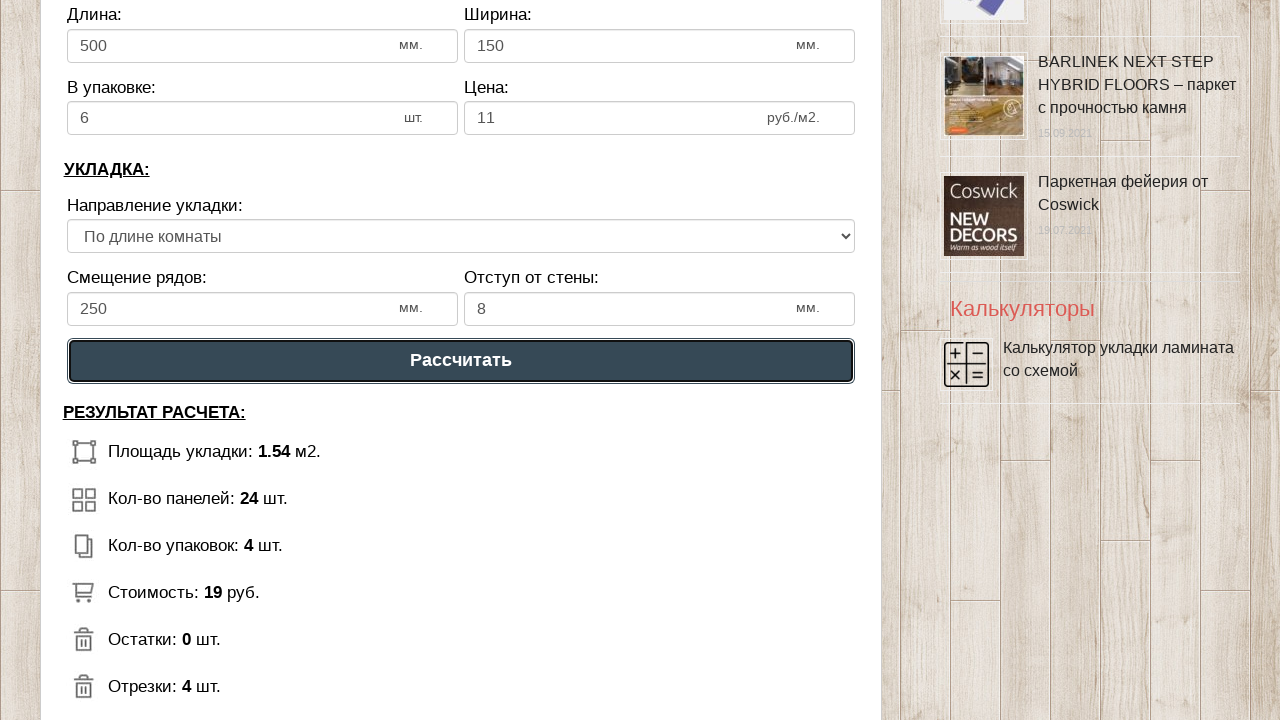

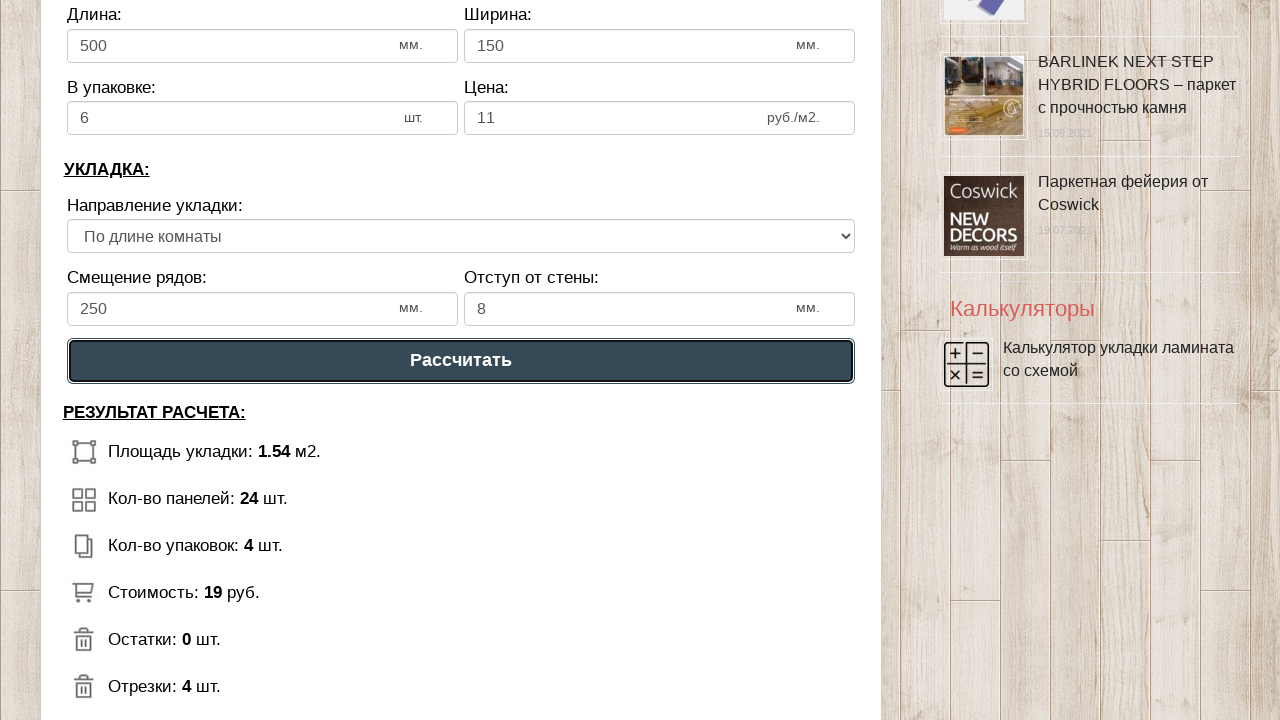